Tests right-click context menu by right-clicking on a button, selecting paste option, and verifying the alert message.

Starting URL: https://swisnl.github.io/jQuery-contextMenu/demo.html

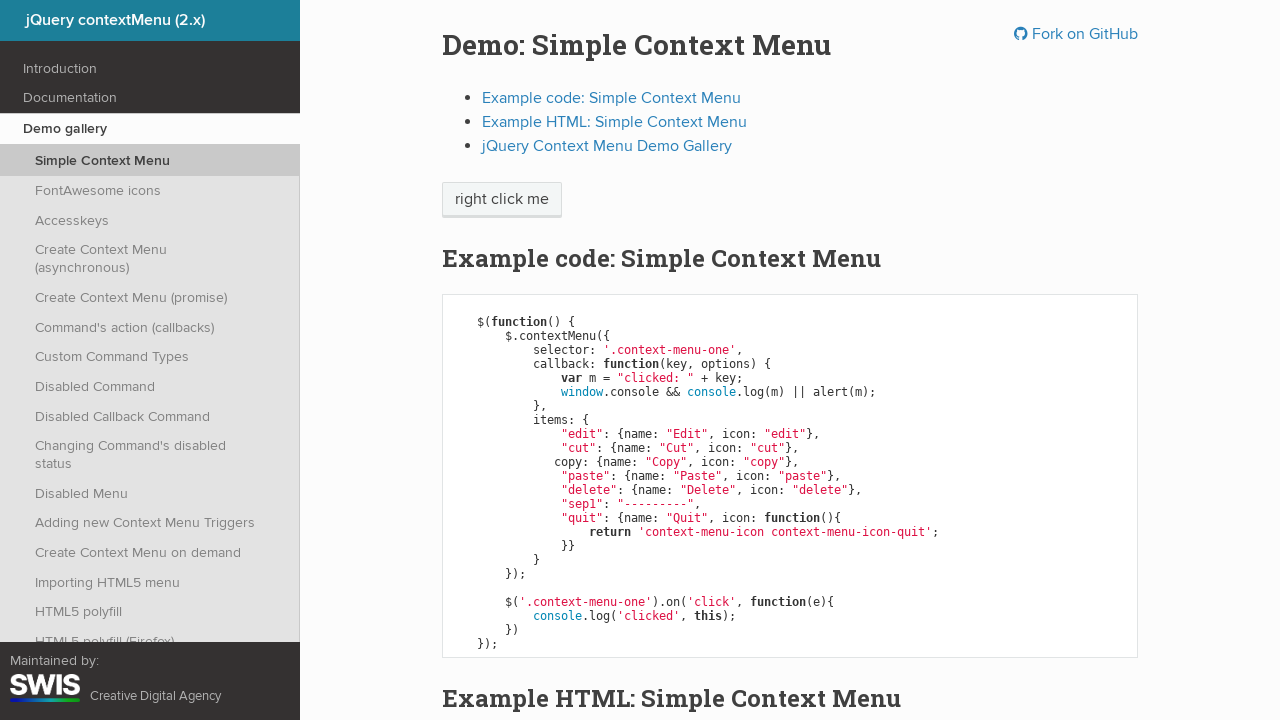

Navigated to jQuery contextMenu demo page
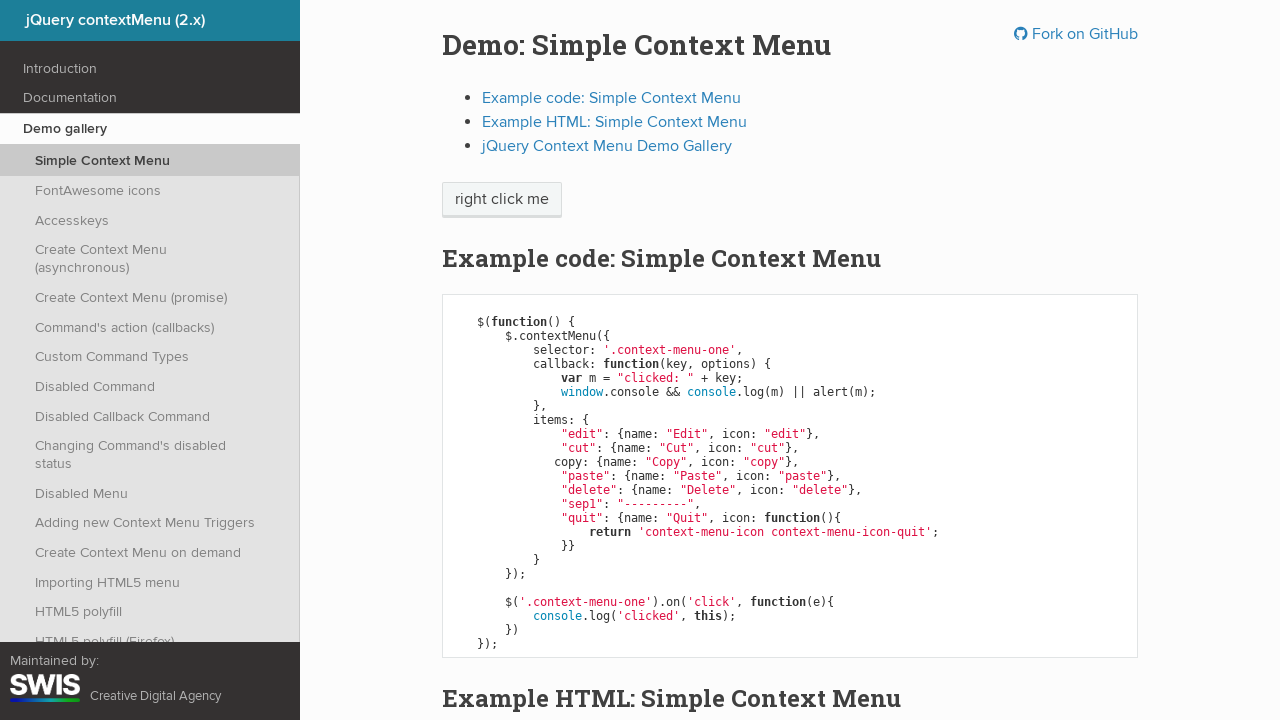

Right-clicked on context menu button at (502, 200) on //span[@class='context-menu-one btn btn-neutral']
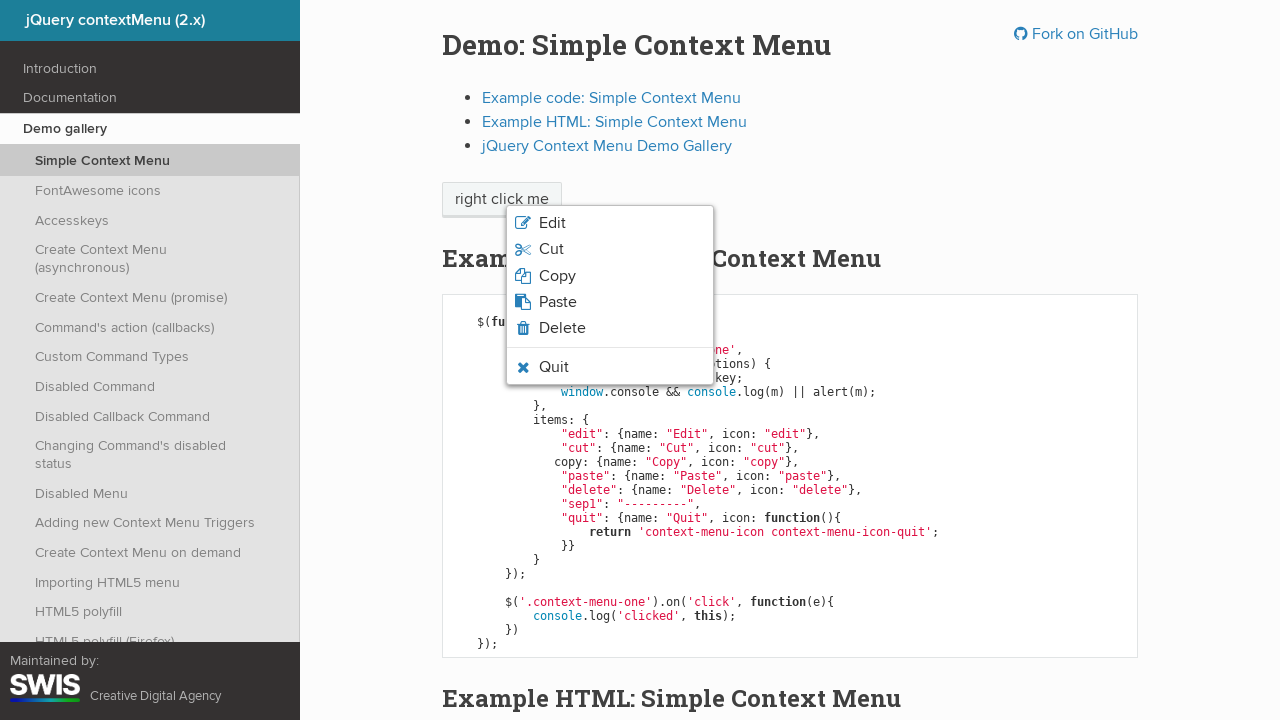

Context menu paste option appeared
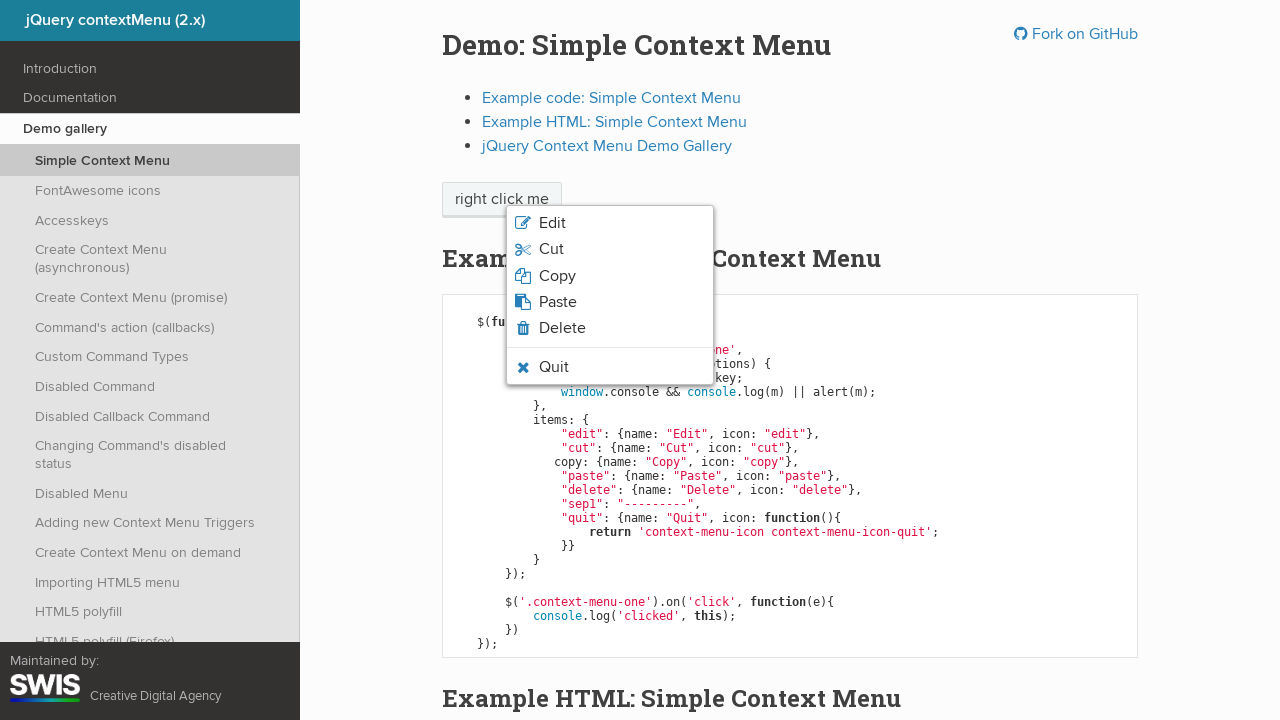

Clicked paste option from context menu at (610, 302) on xpath=//li[@class='context-menu-item context-menu-icon context-menu-icon-paste']
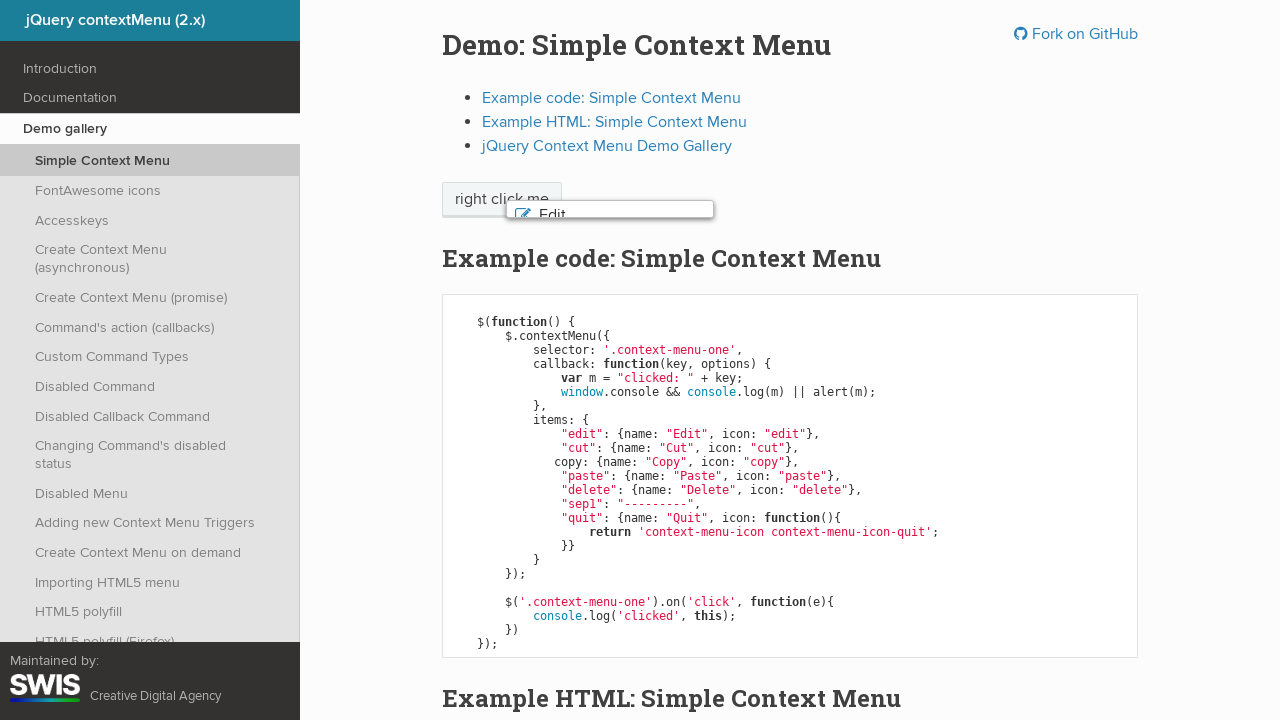

Set up alert dialog handler to accept dialogs
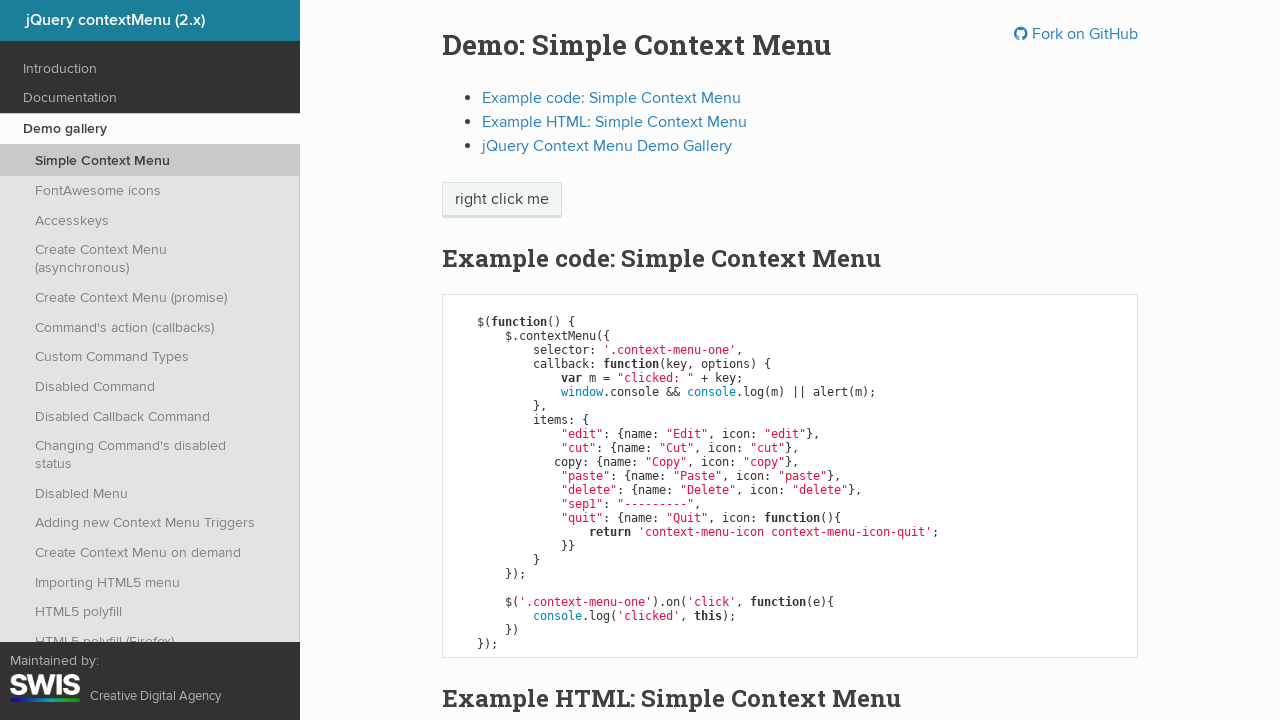

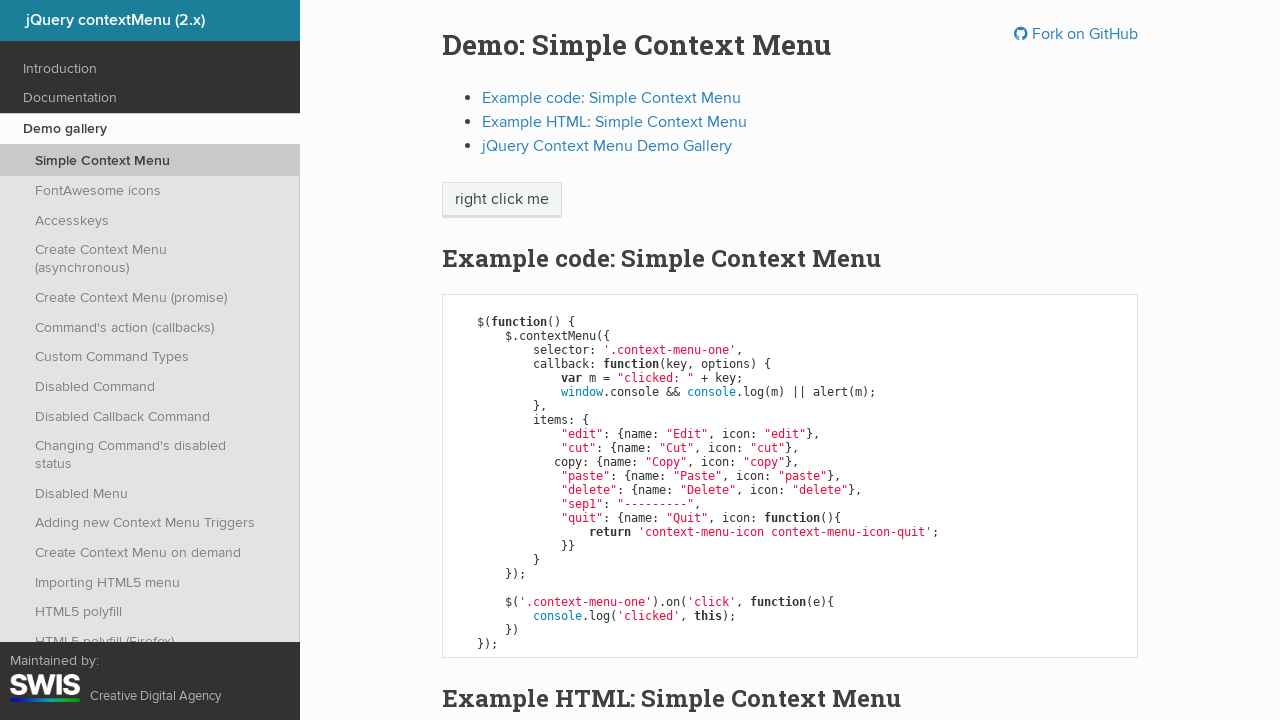